Tests that submitting the application form without entering a phone number shows a validation error message.

Starting URL: https://www.tinkoff.ru/business/acquiring/

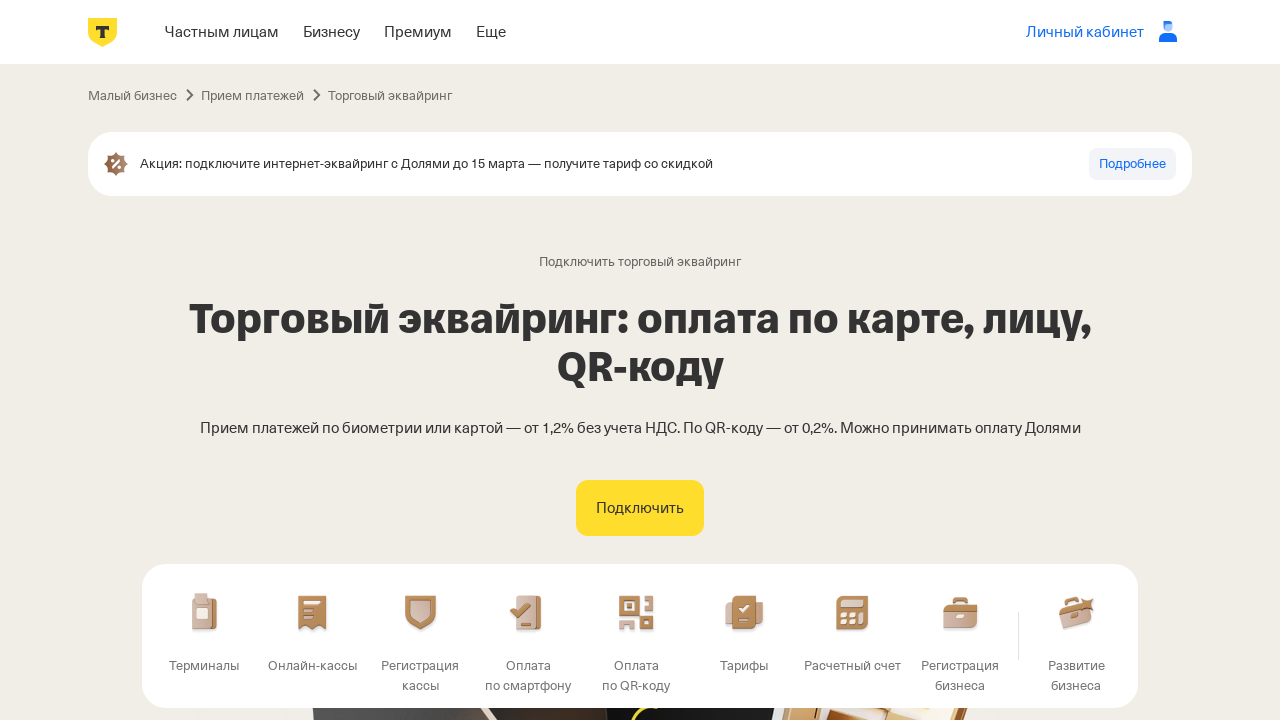

Clicked submit button without entering phone number at (844, 360) on button[type='submit']
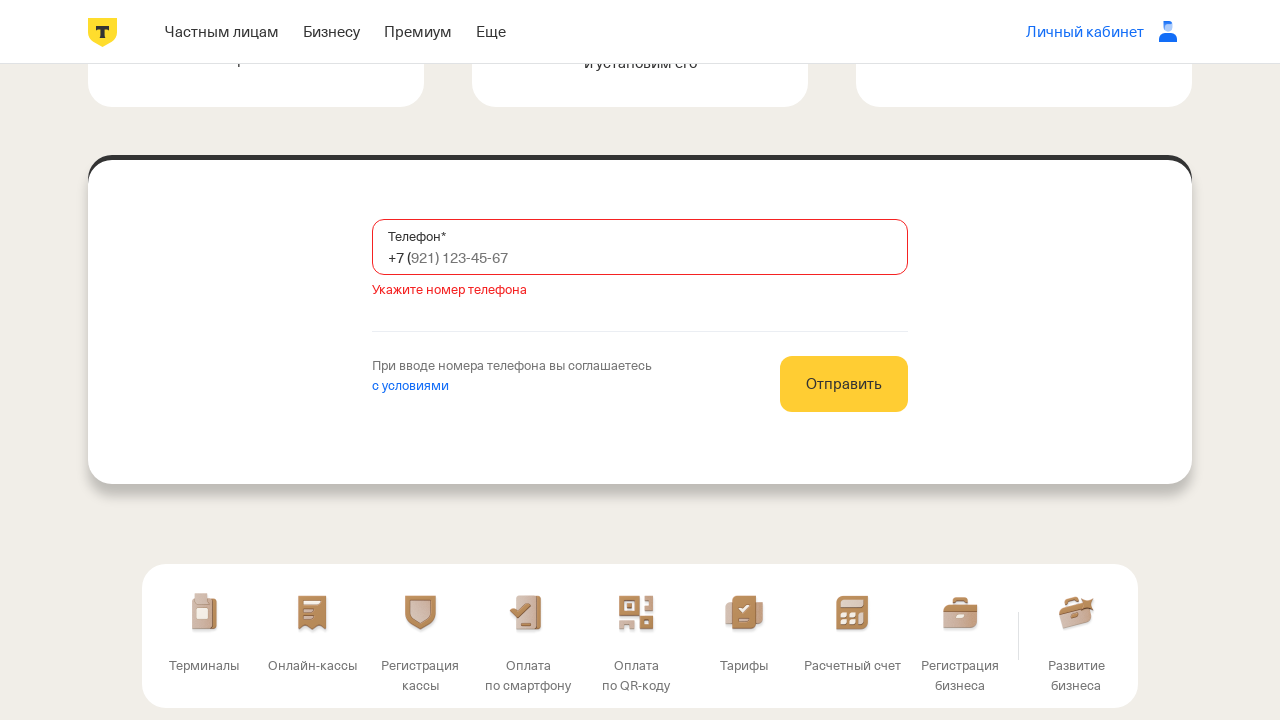

Phone number validation error message appeared
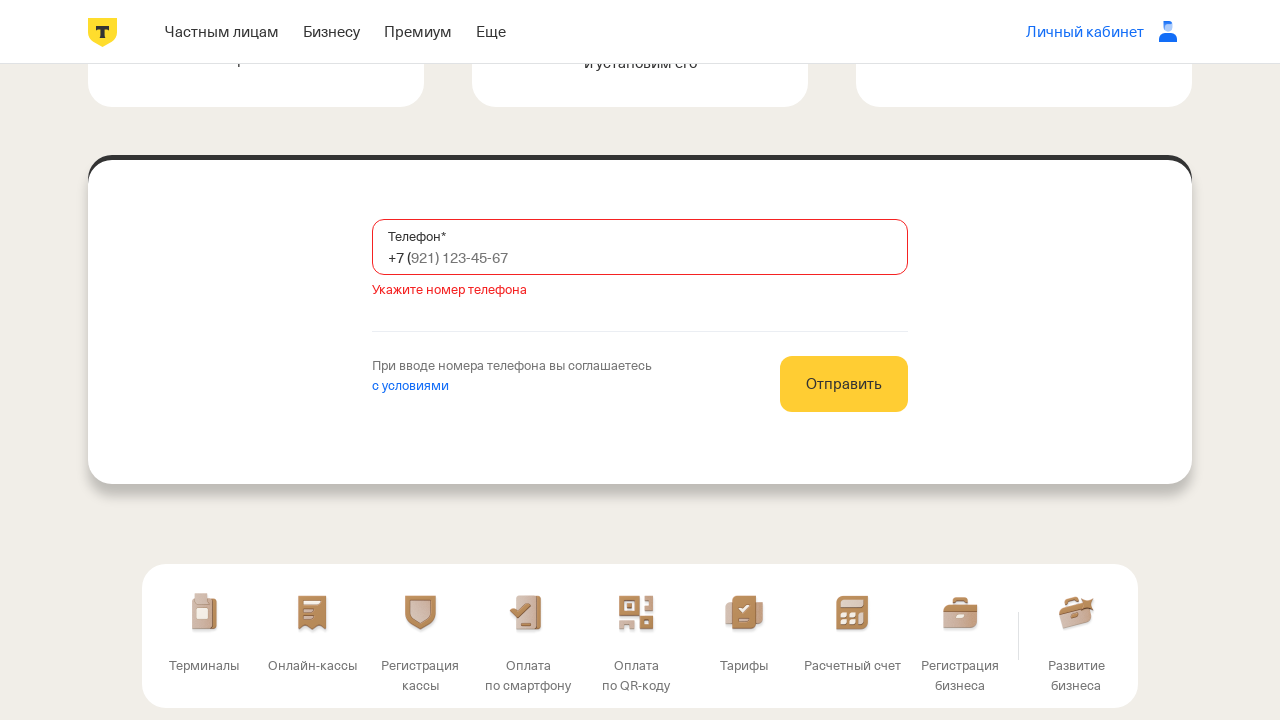

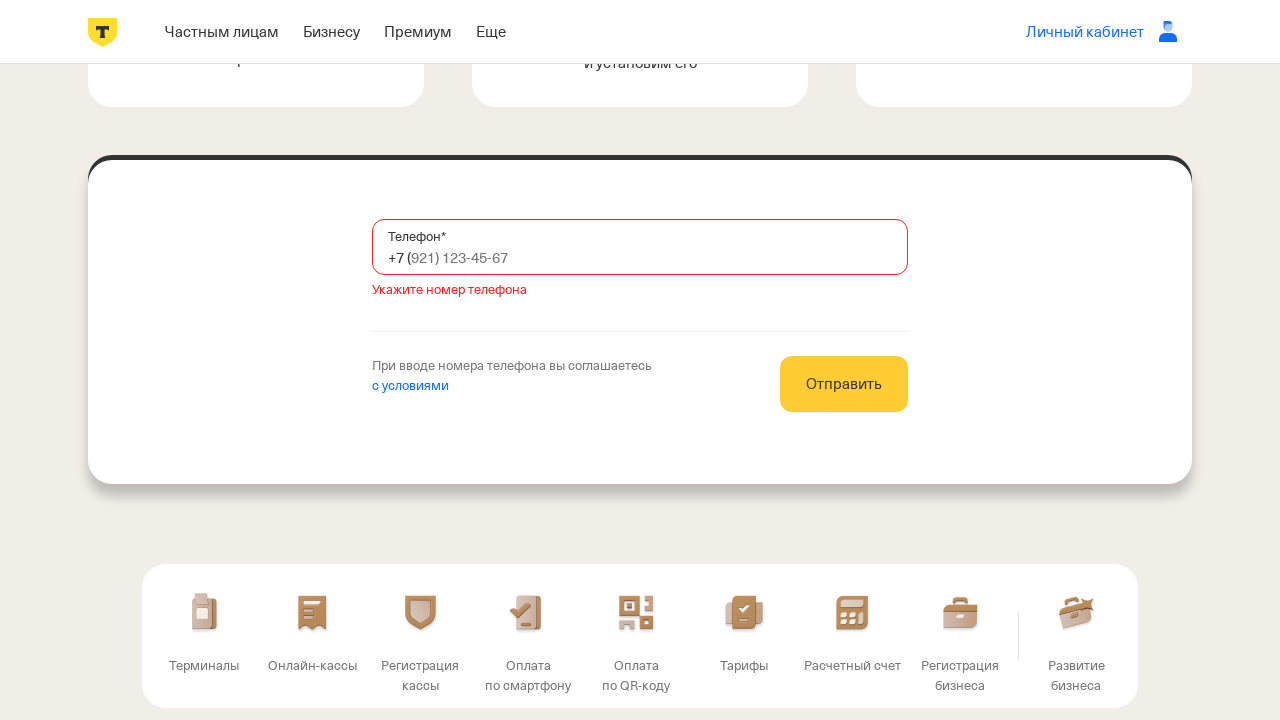